Tests scrolling functionality by scrolling the main window and then scrolling within a fixed header table element

Starting URL: https://rahulshettyacademy.com/AutomationPractice/

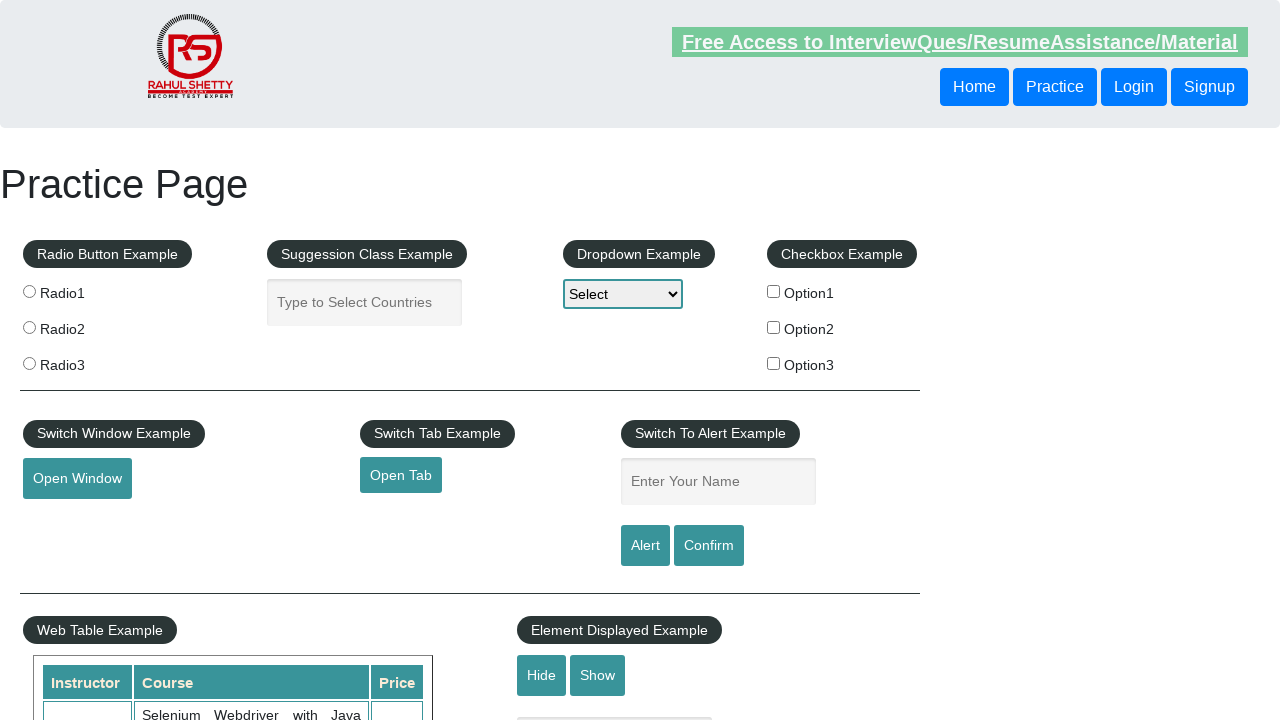

Scrolled main window down by 550 pixels
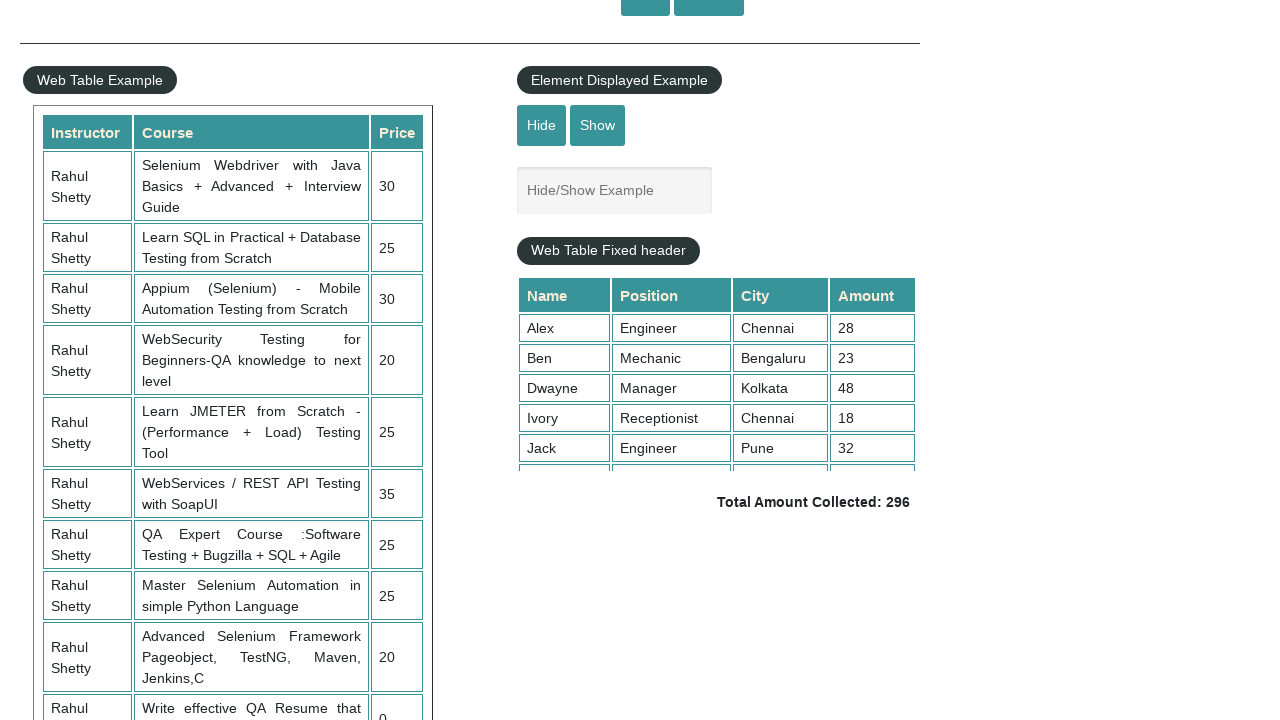

Fixed header table element is now visible
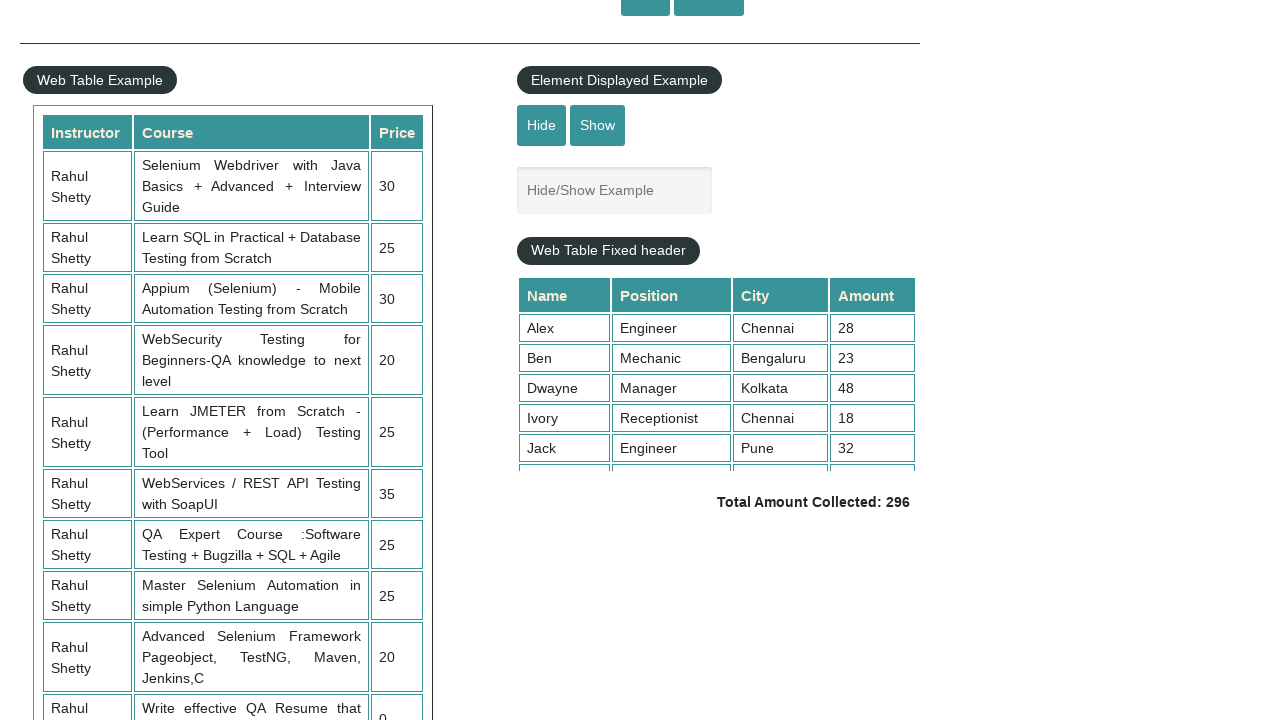

Scrolled within the fixed header table by 150 pixels
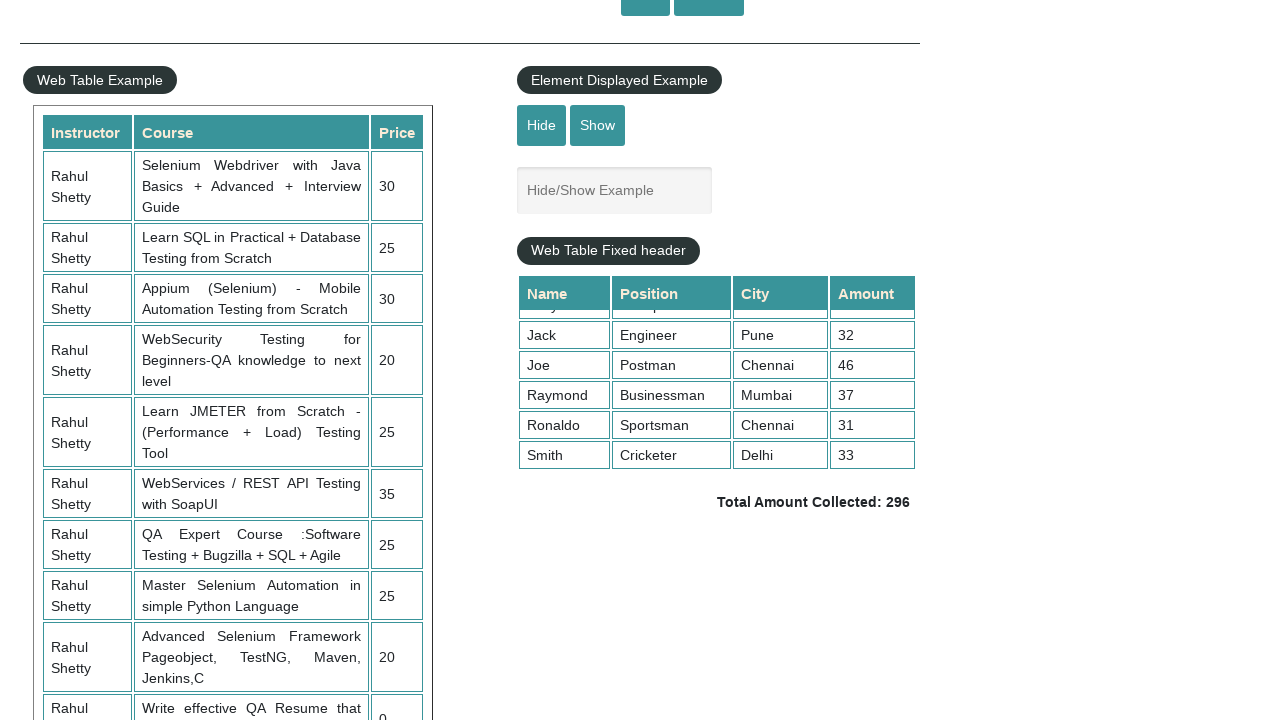

Verified table data cells are present in the fourth column
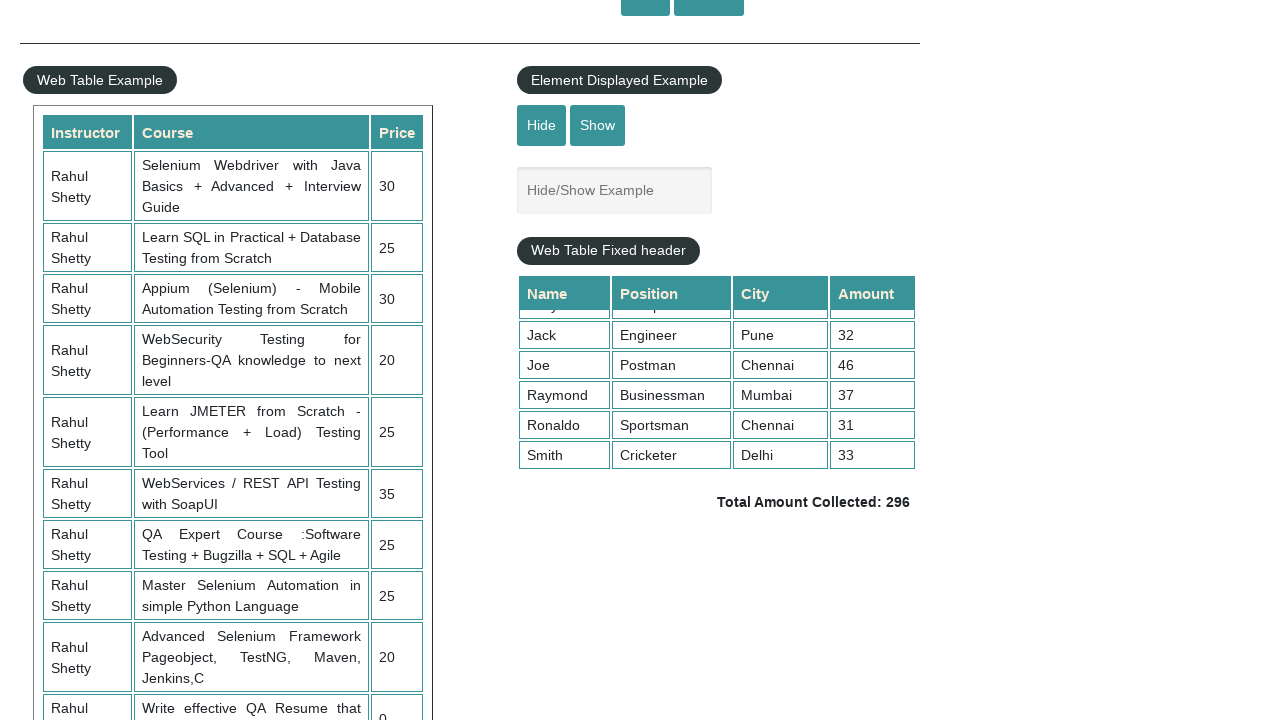

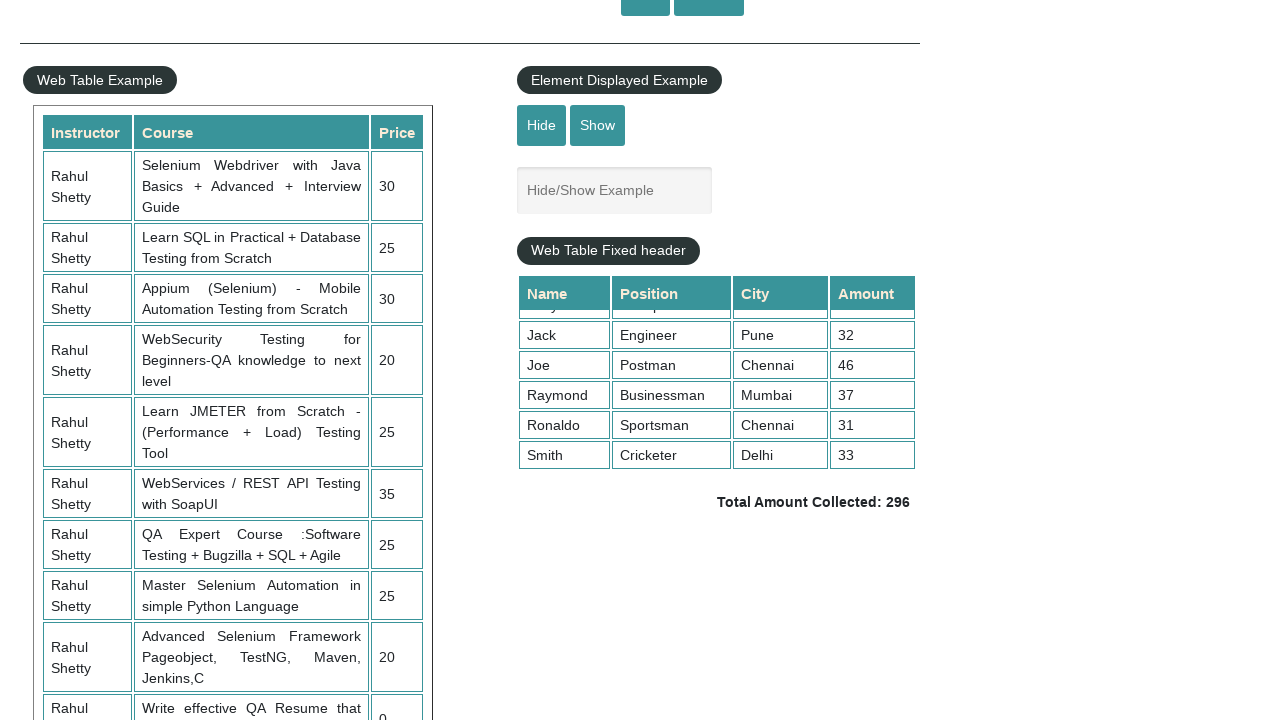